Tests responsive design by loading a page and cycling through different viewport sizes (desktop 1024x768 and mobile 375x667) to verify the page renders correctly at different screen dimensions.

Starting URL: https://opensource-demo.orangehrmlive.com/web/index.php/auth/login

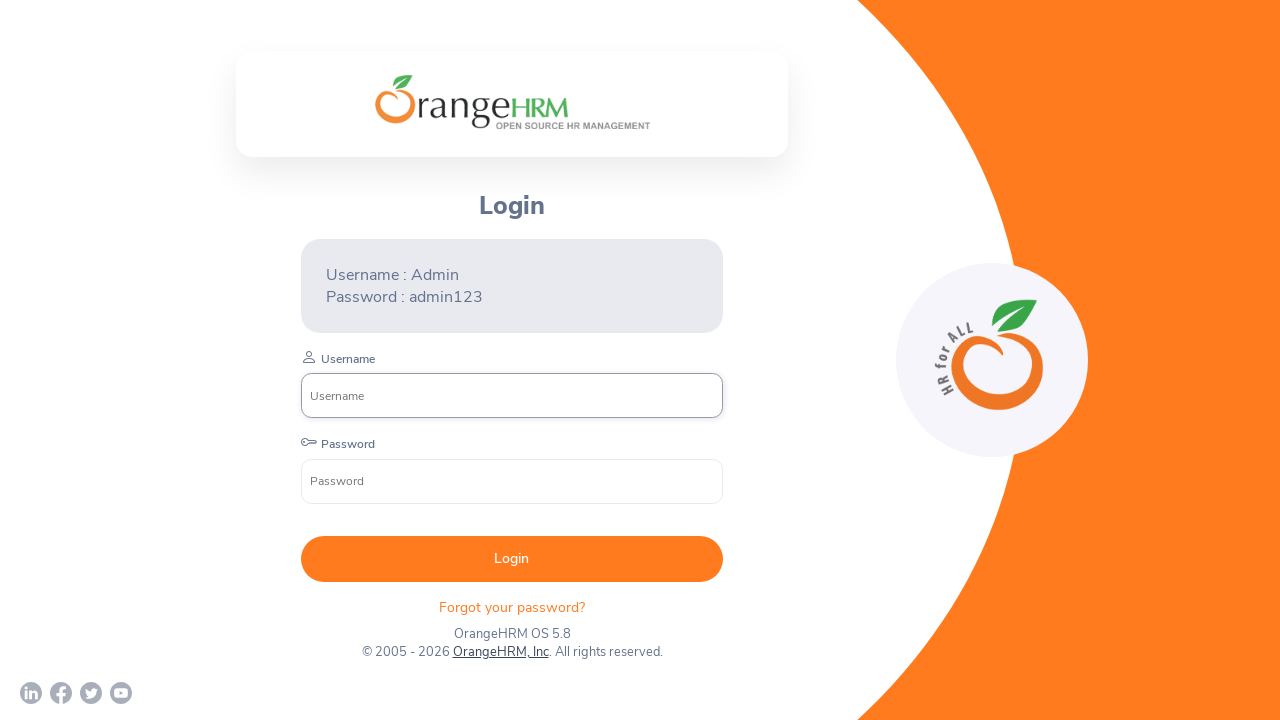

Navigated to OrangeHRM login page
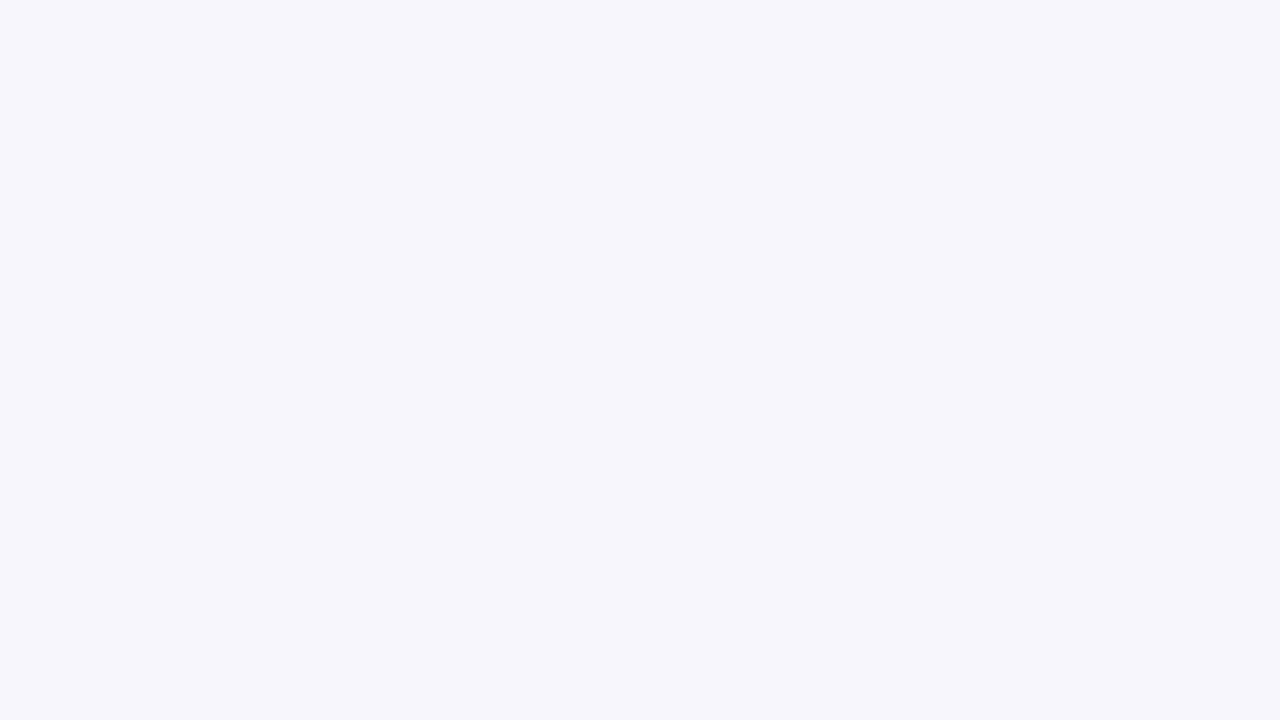

Set viewport size to 1024x768
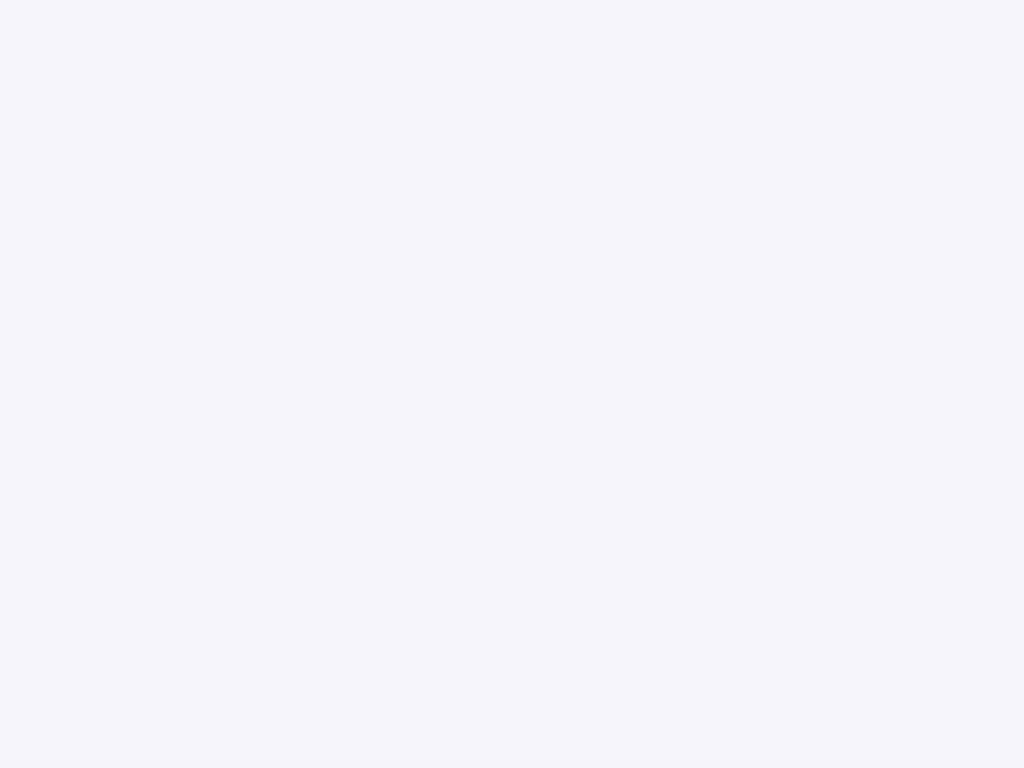

Page rendered at 1024x768 viewport
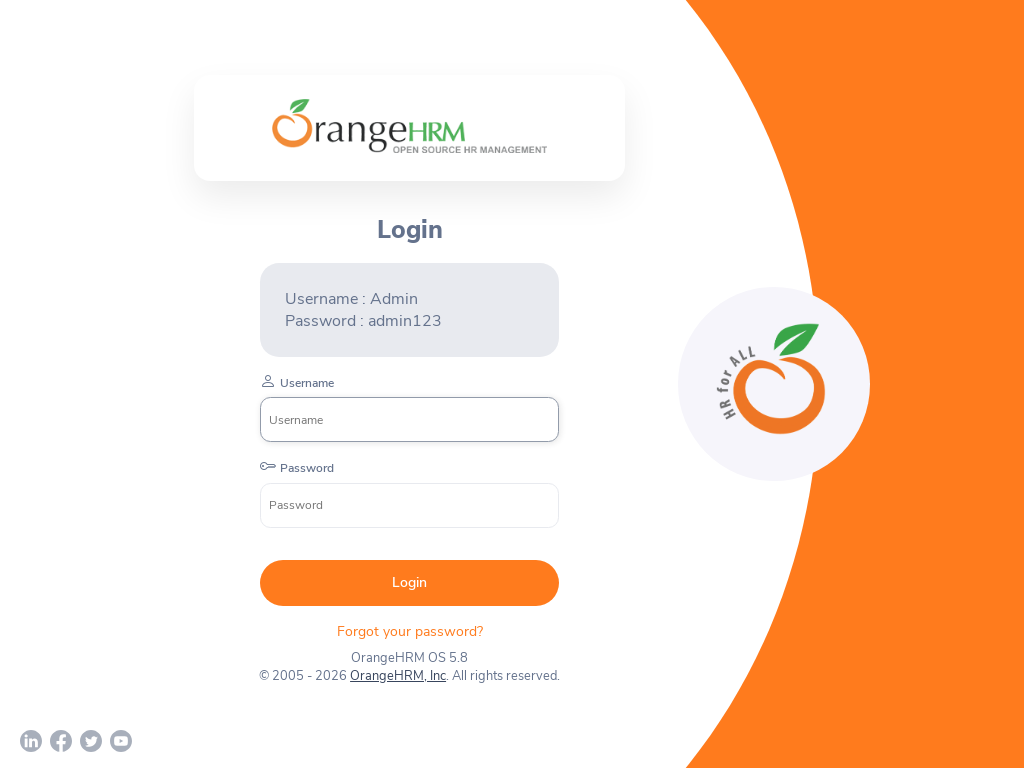

Set viewport size to 375x667
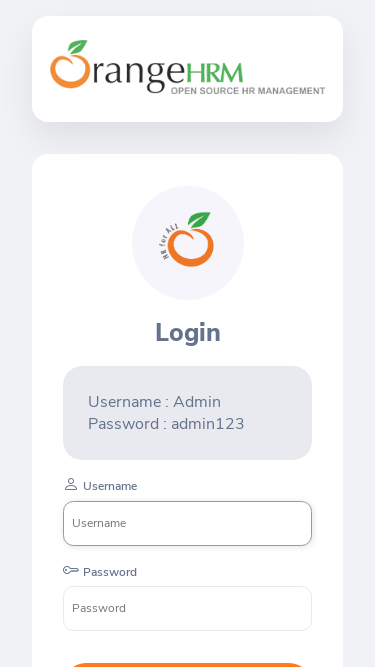

Page rendered at 375x667 viewport
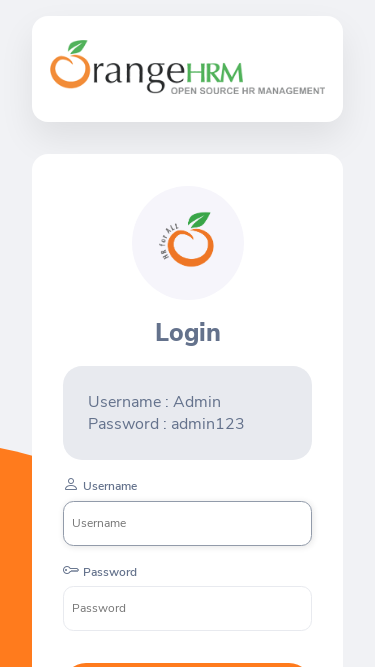

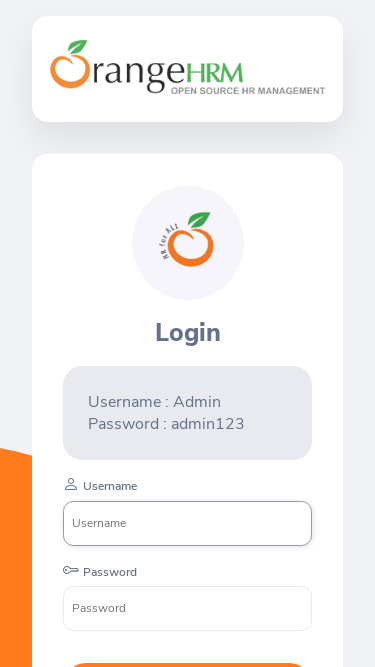